Tests that entering a number above 100 displays the correct error message "Number is too big"

Starting URL: https://kristinek.github.io/site/tasks/enter_a_number

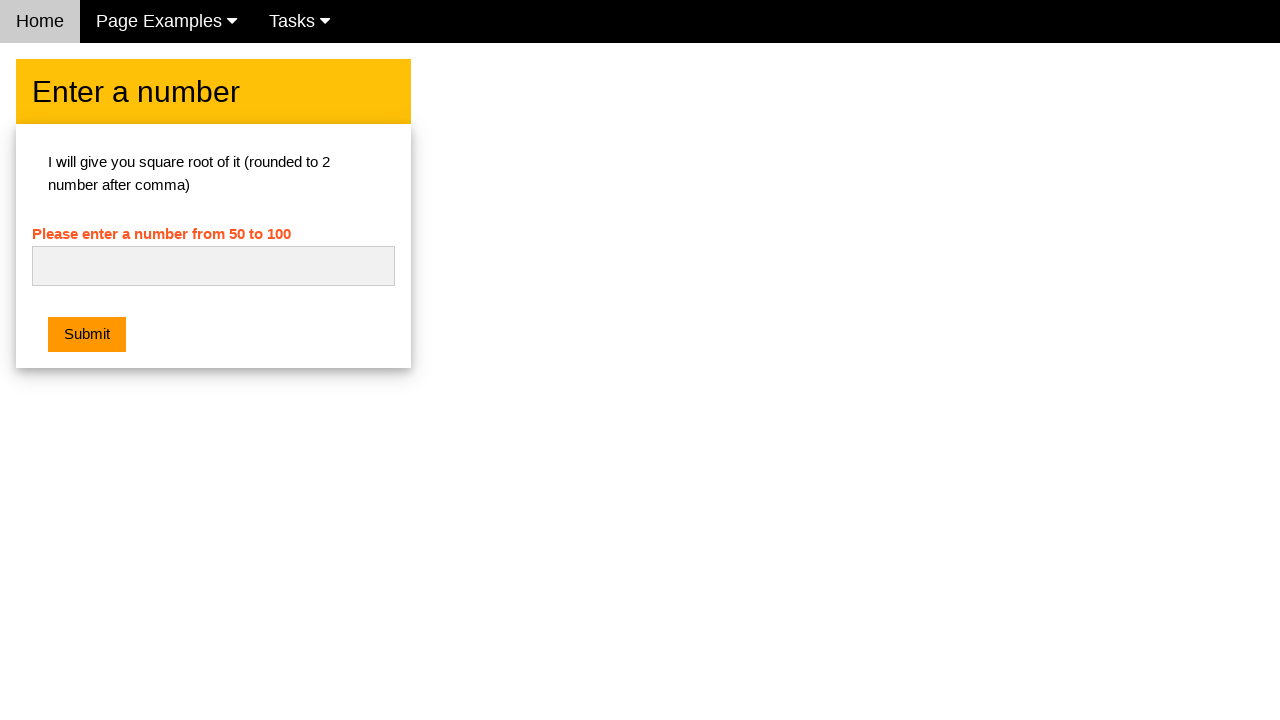

Filled number input field with '101' on #numb
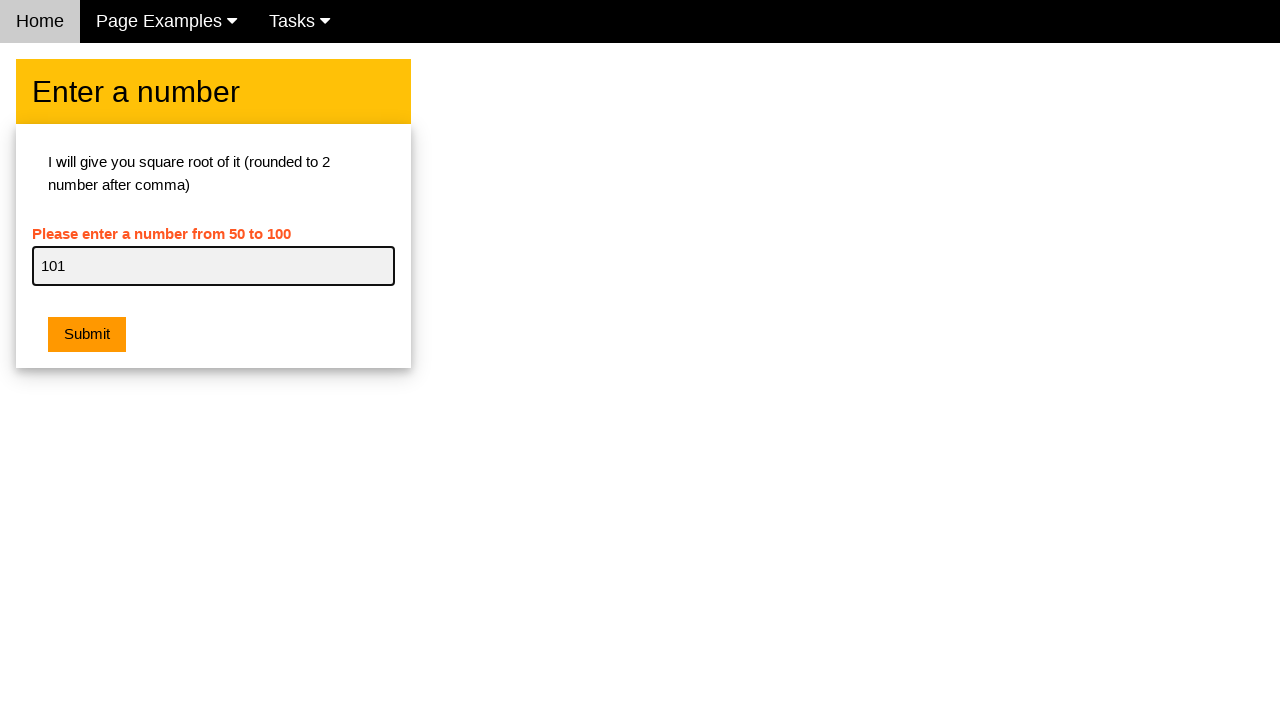

Clicked submit button at (87, 335) on button.w3-btn.w3-orange.w3-margin
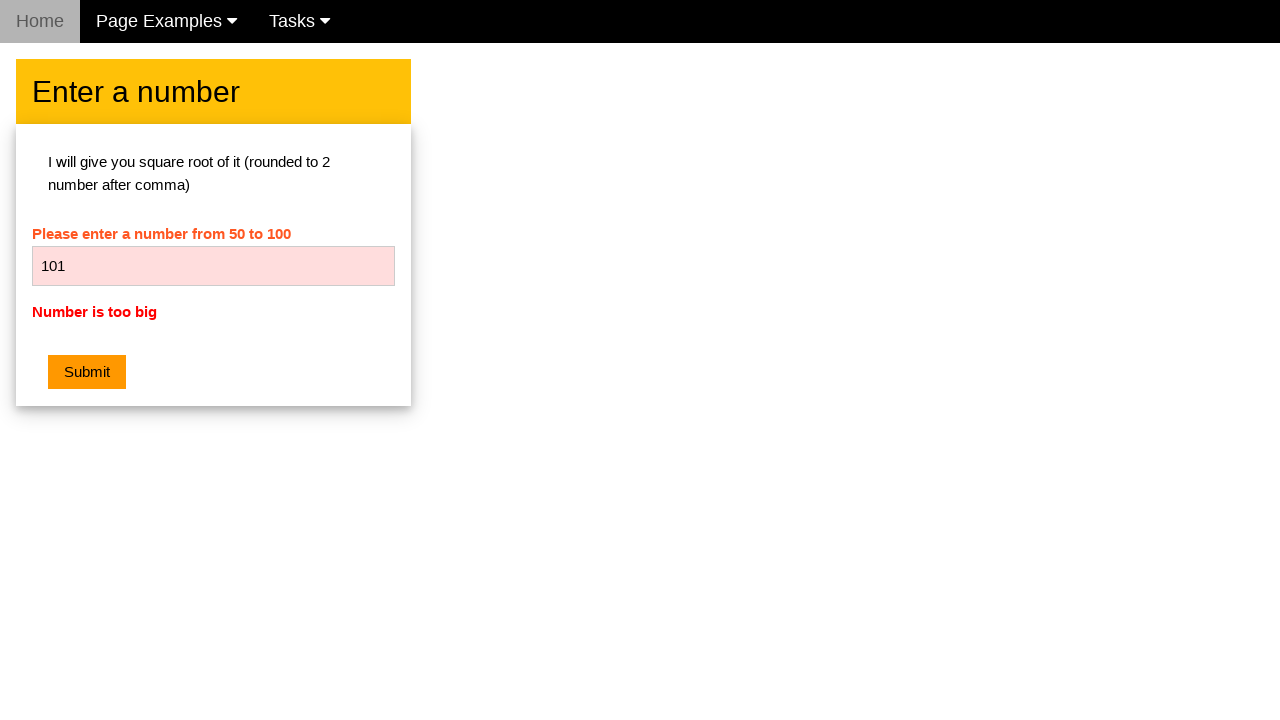

Error message element loaded
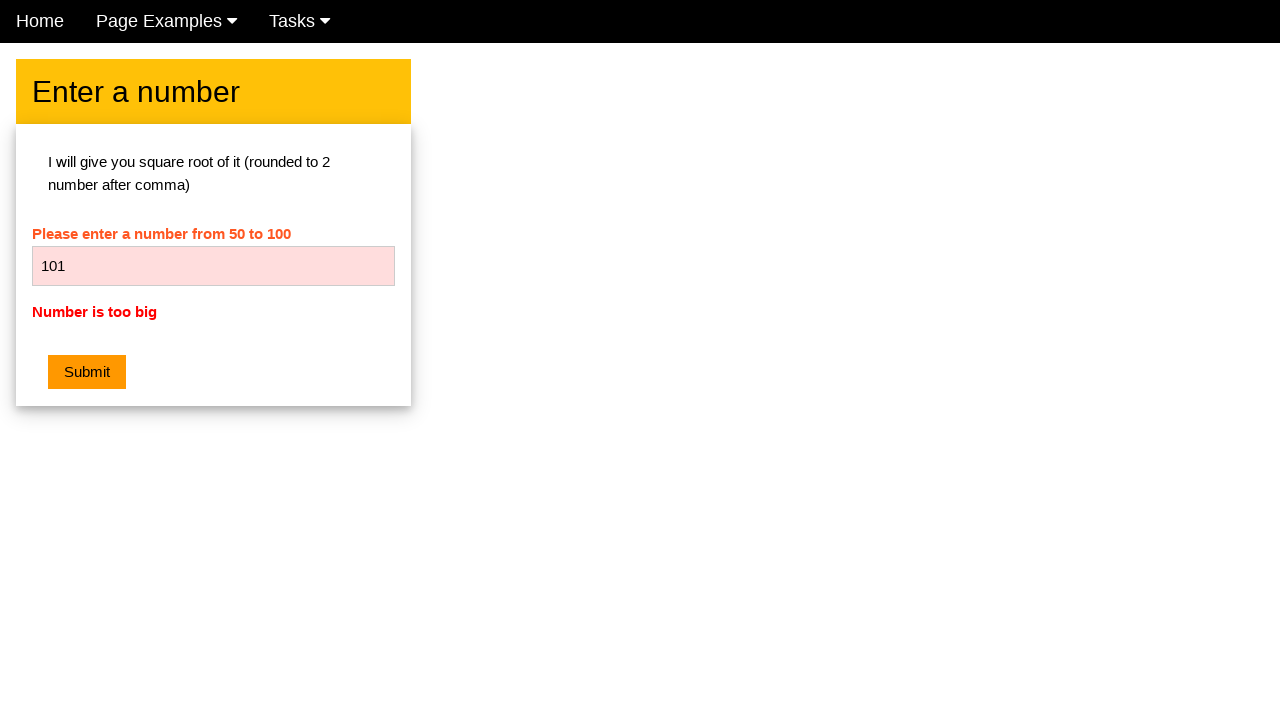

Retrieved error message text content
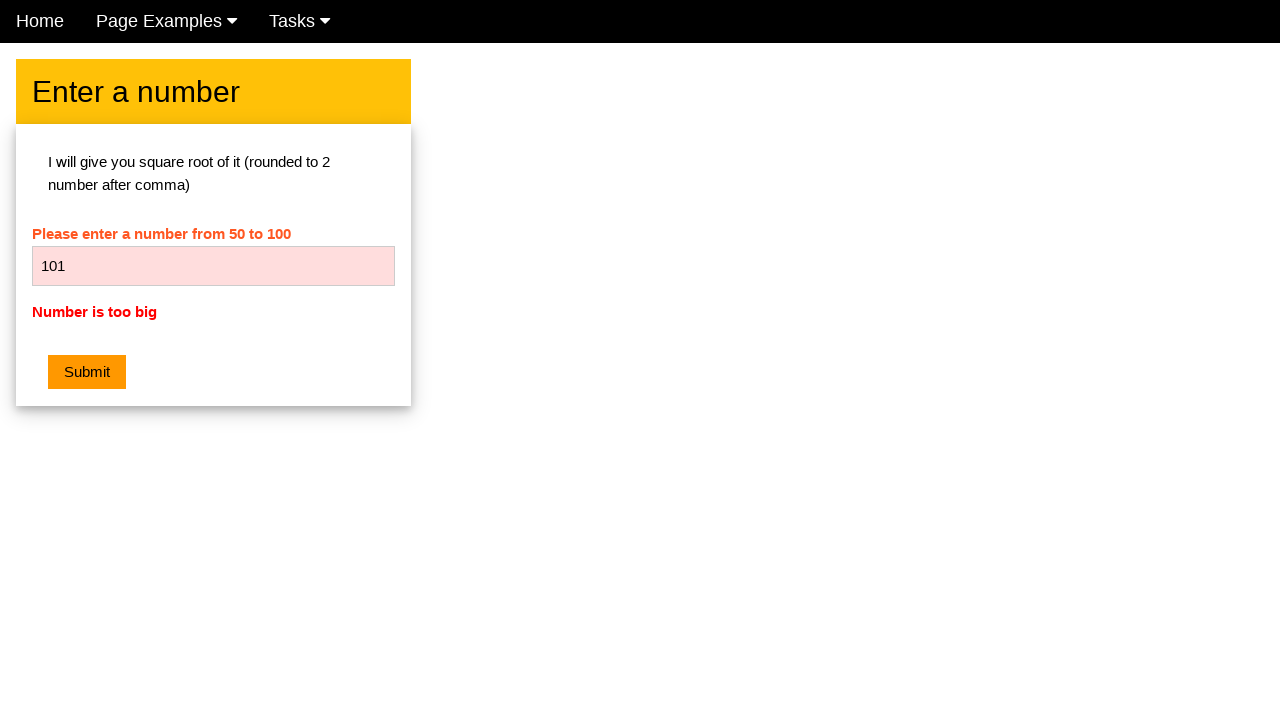

Verified error message displays 'Number is too big'
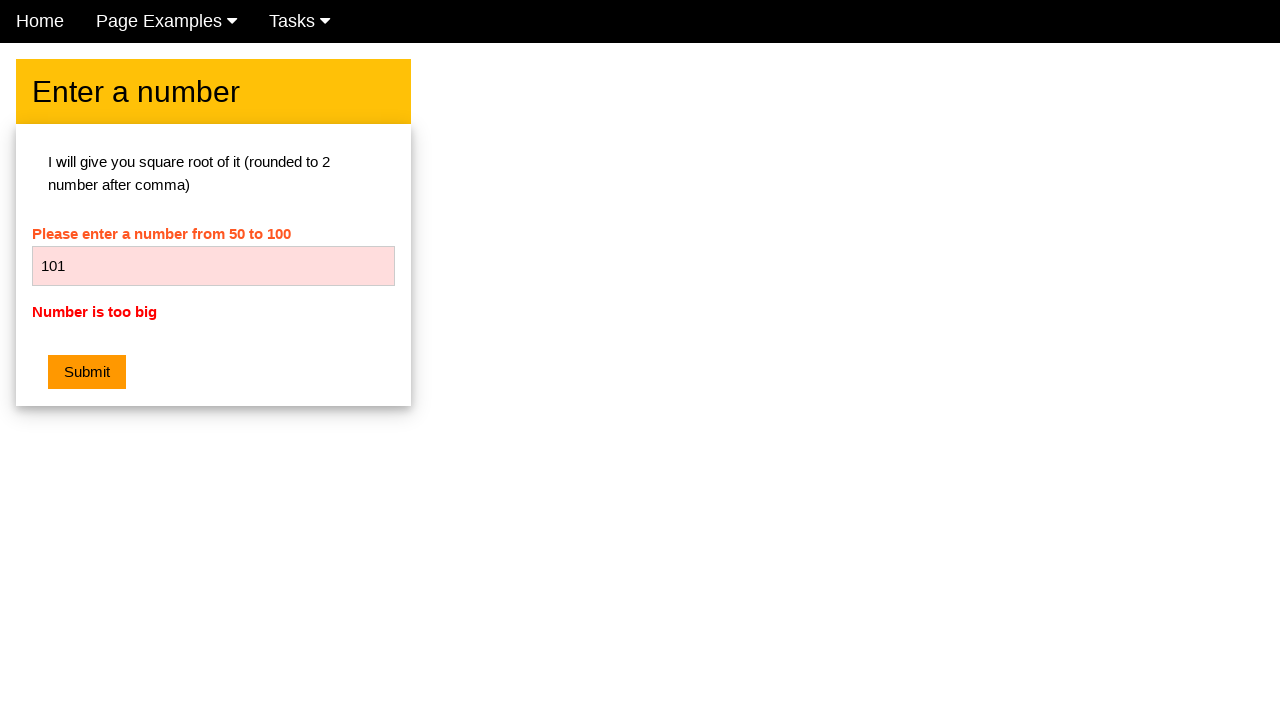

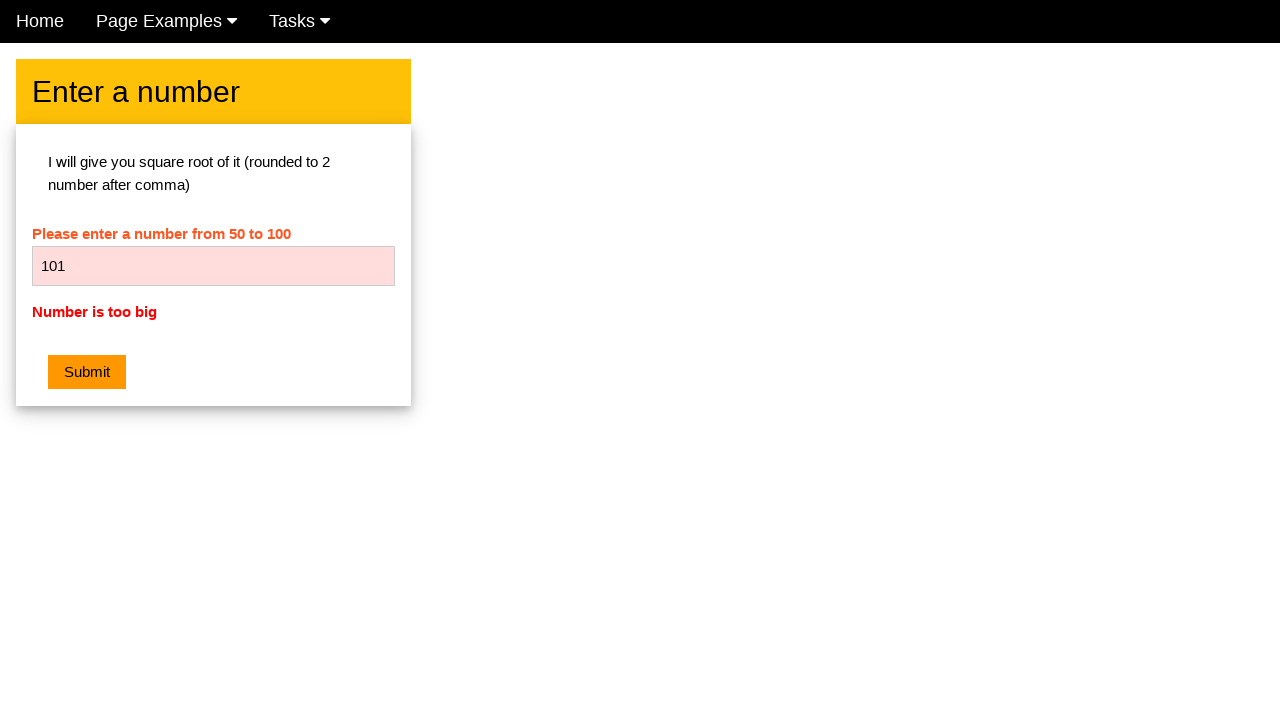